Navigates to the timeanddate.com world clock page and verifies that the city table is displayed with data in the first row

Starting URL: https://www.timeanddate.com/worldclock/

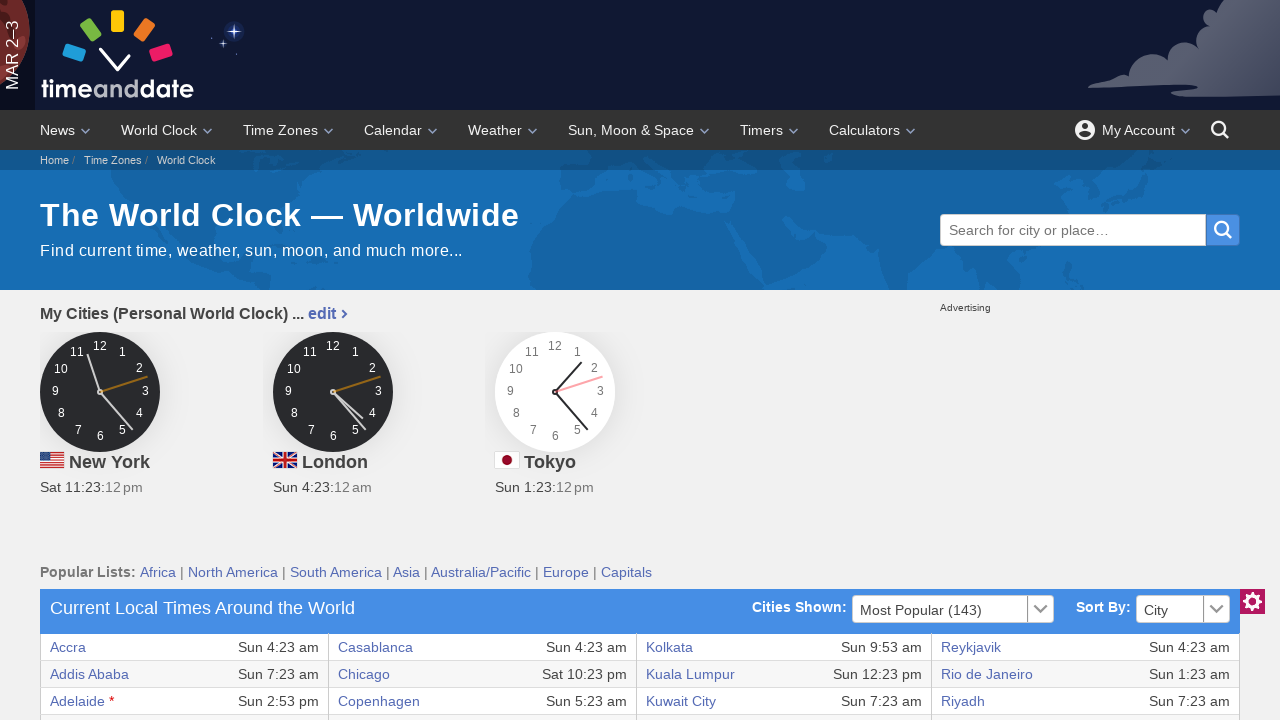

World clock table loaded
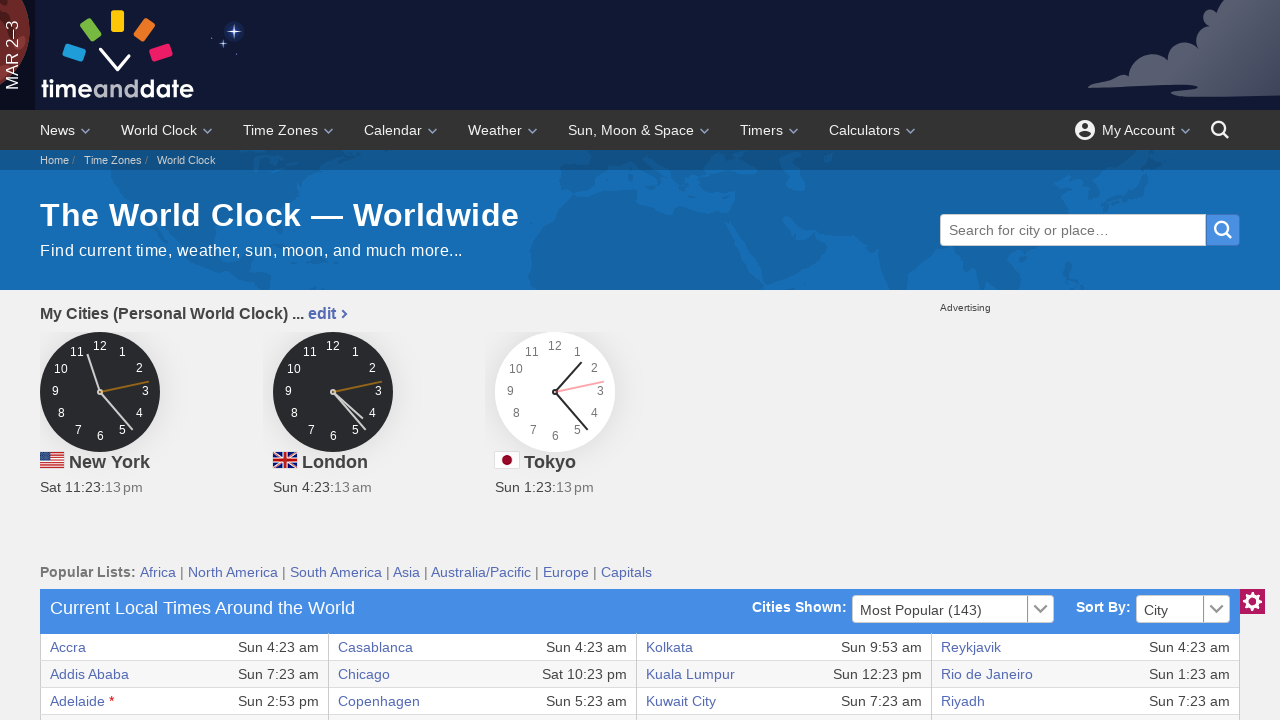

First row city cell in table is present
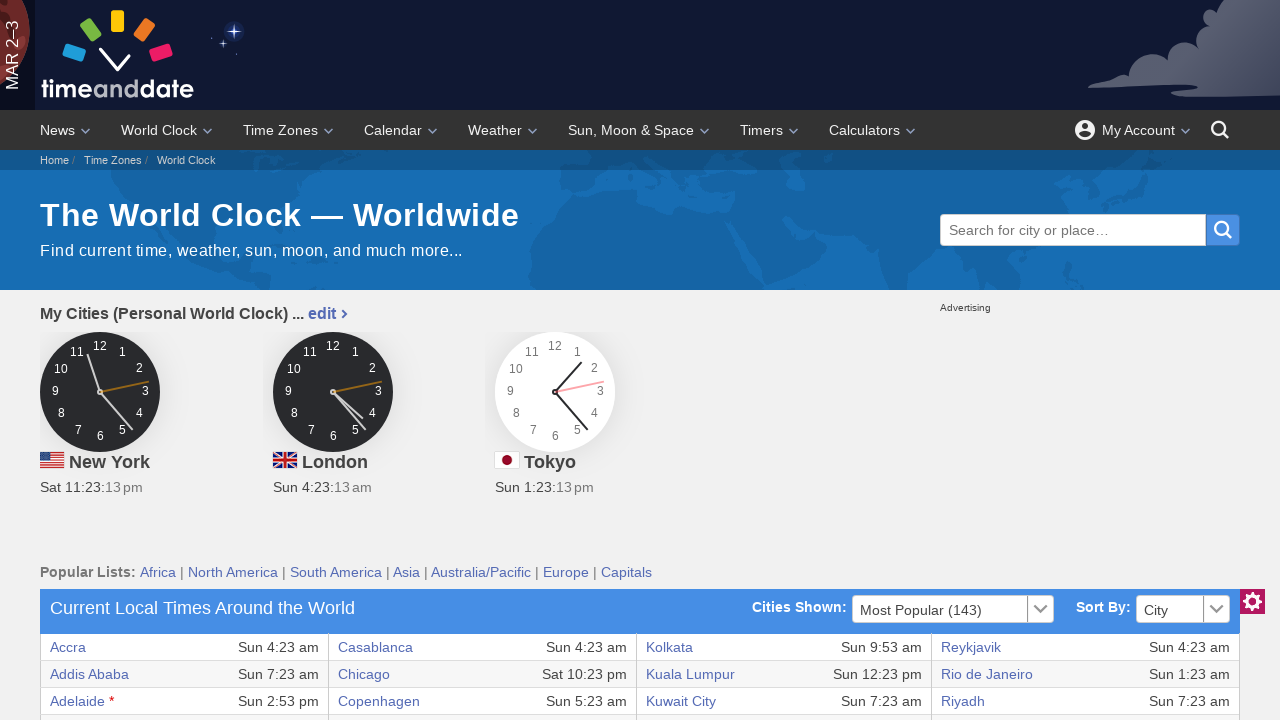

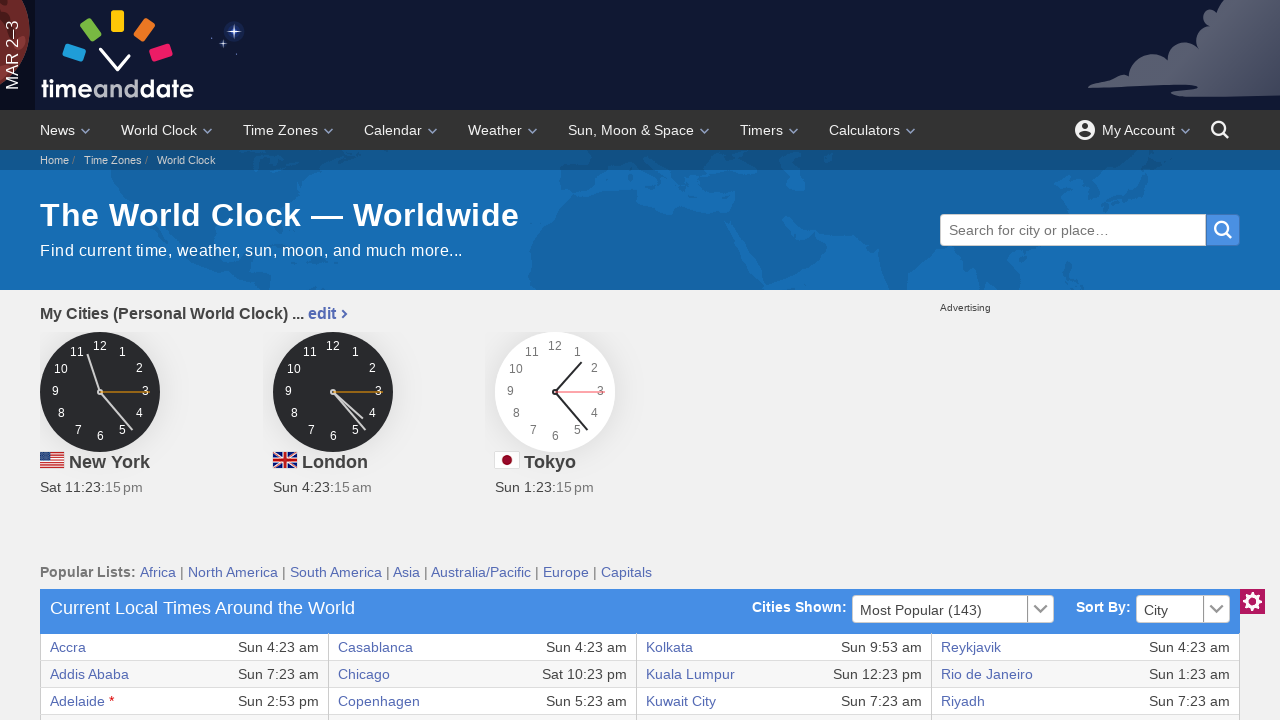